Navigates to FirstCry website and clicks on a link containing the text "GIRL" using partial link text matching

Starting URL: https://www.firstcry.com

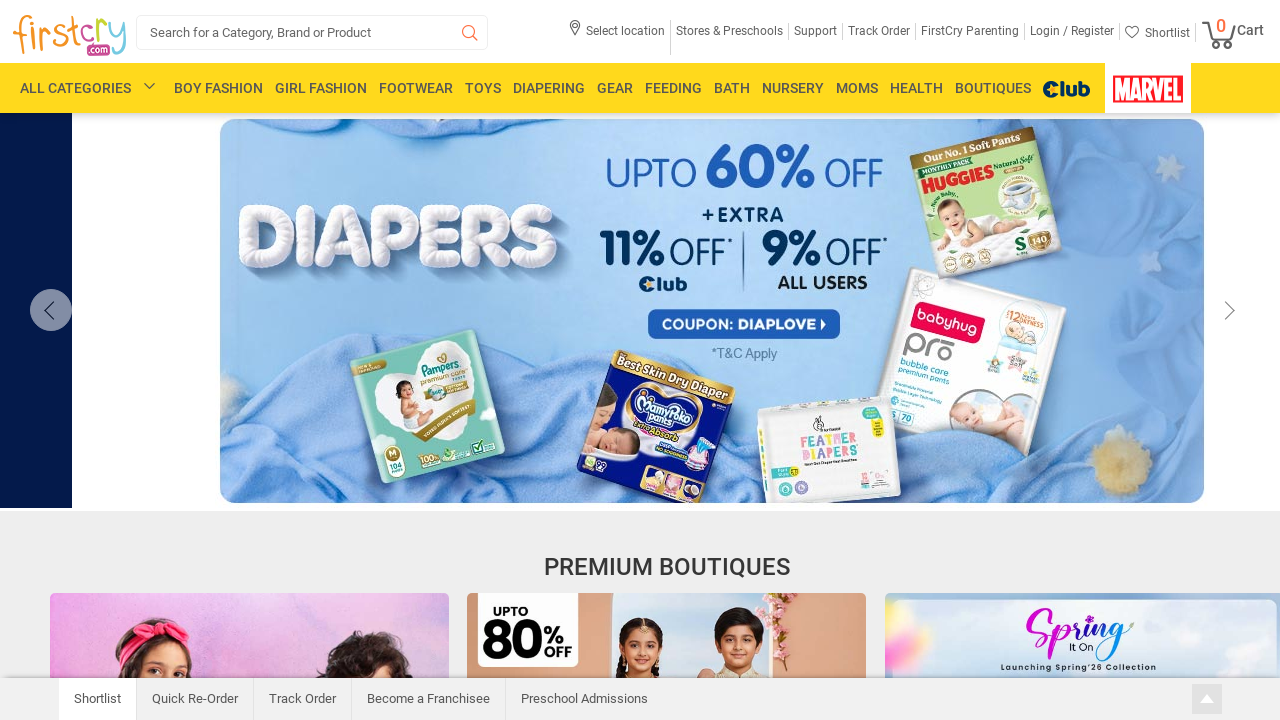

Navigated to FirstCry website
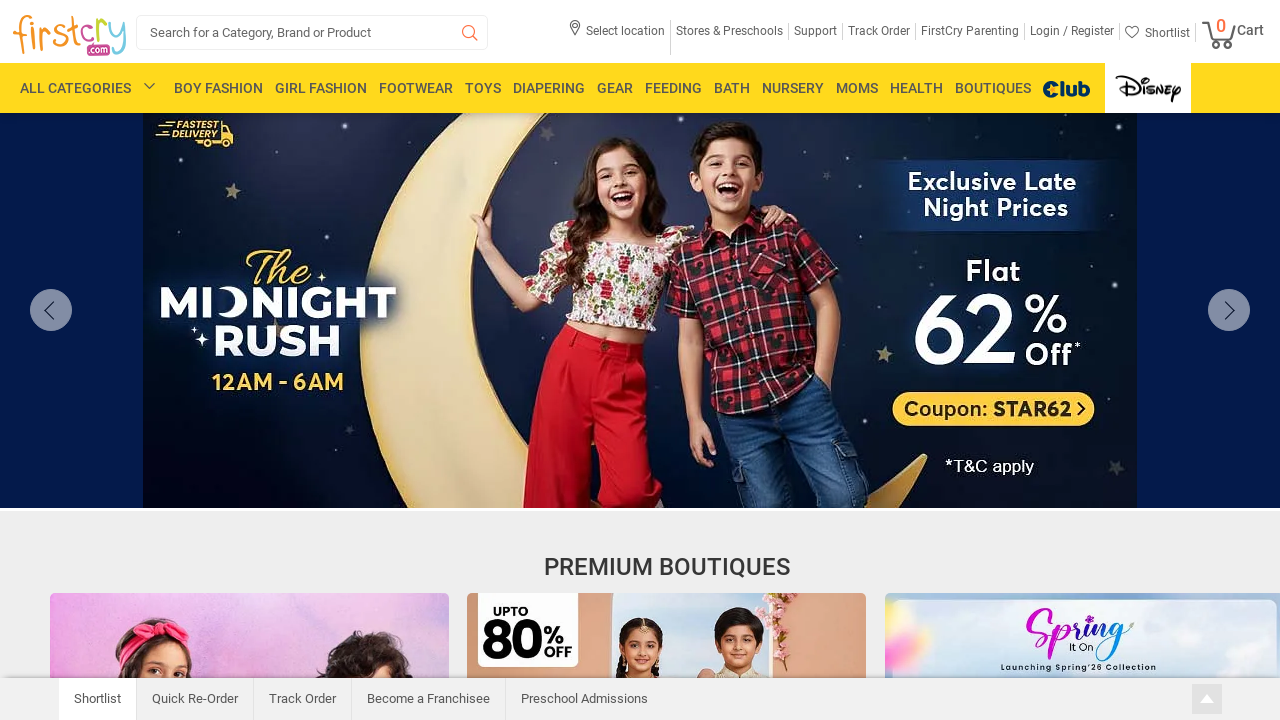

Clicked on link containing text 'GIRL' using partial link text matching at (321, 88) on a:has-text('GIRL')
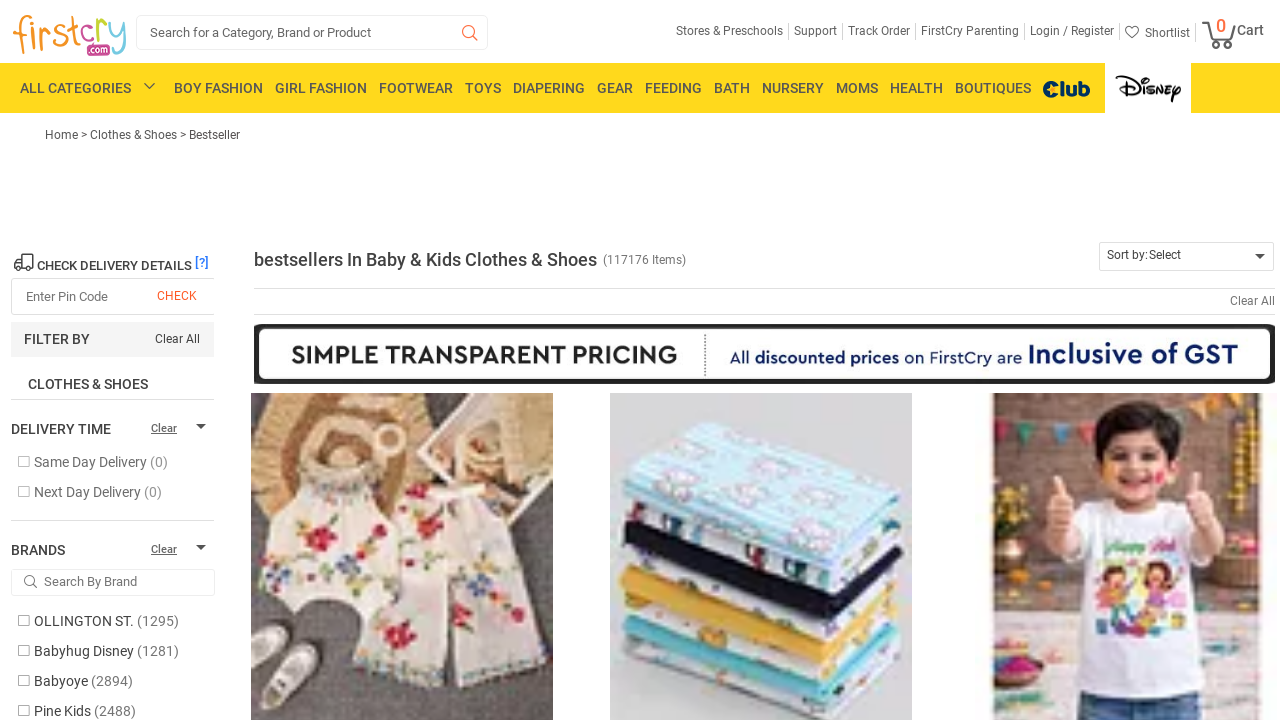

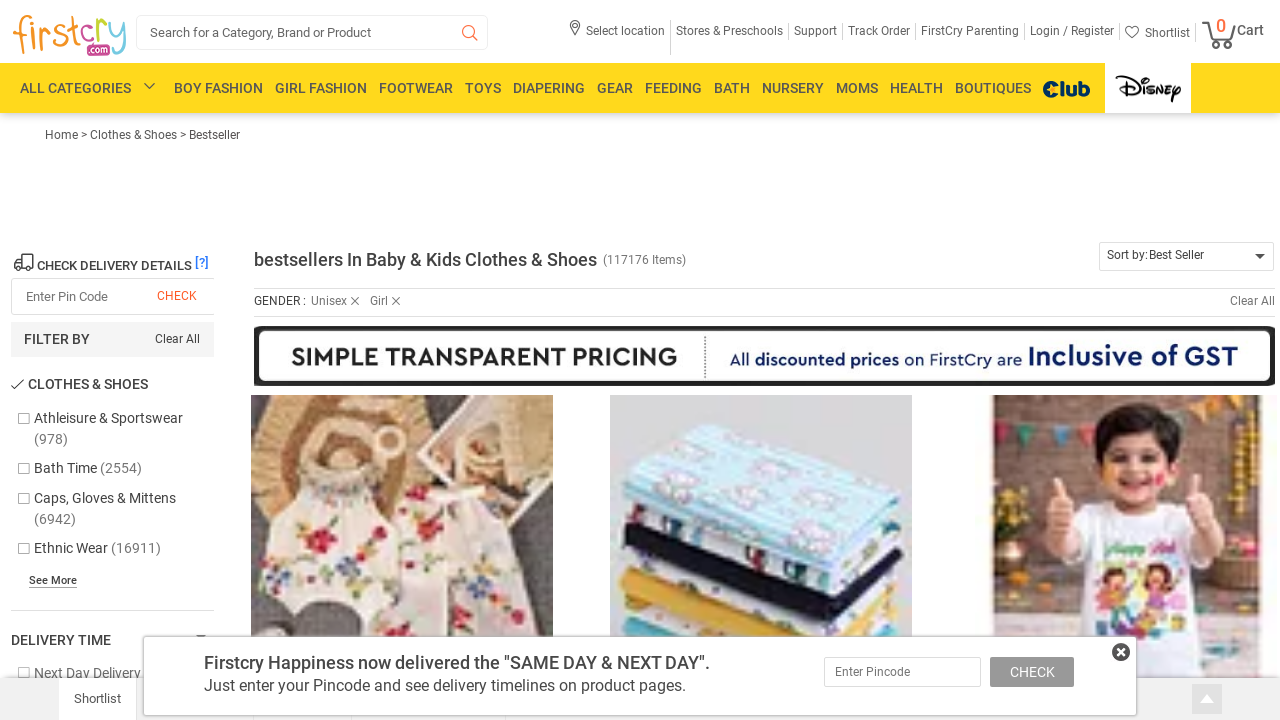